Tests that clicking the GET STARTED link navigates to the documentation intro page

Starting URL: https://playwright.dev/python/

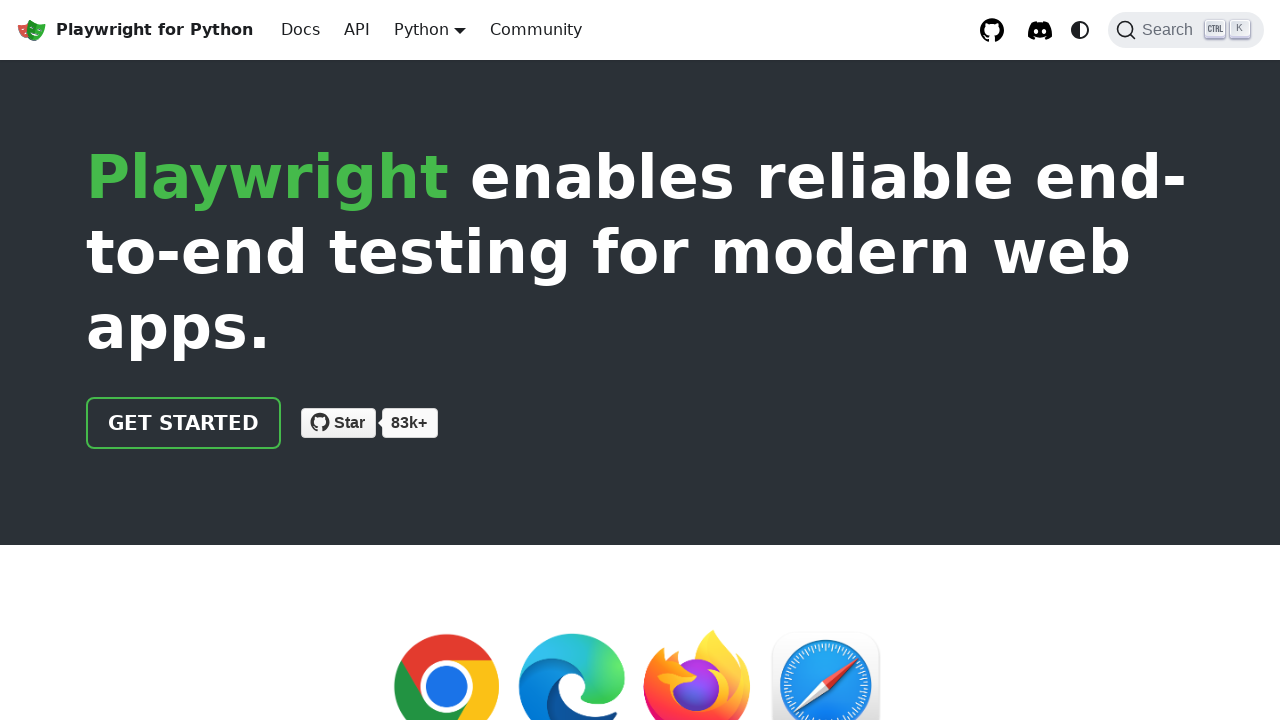

Located GET STARTED link
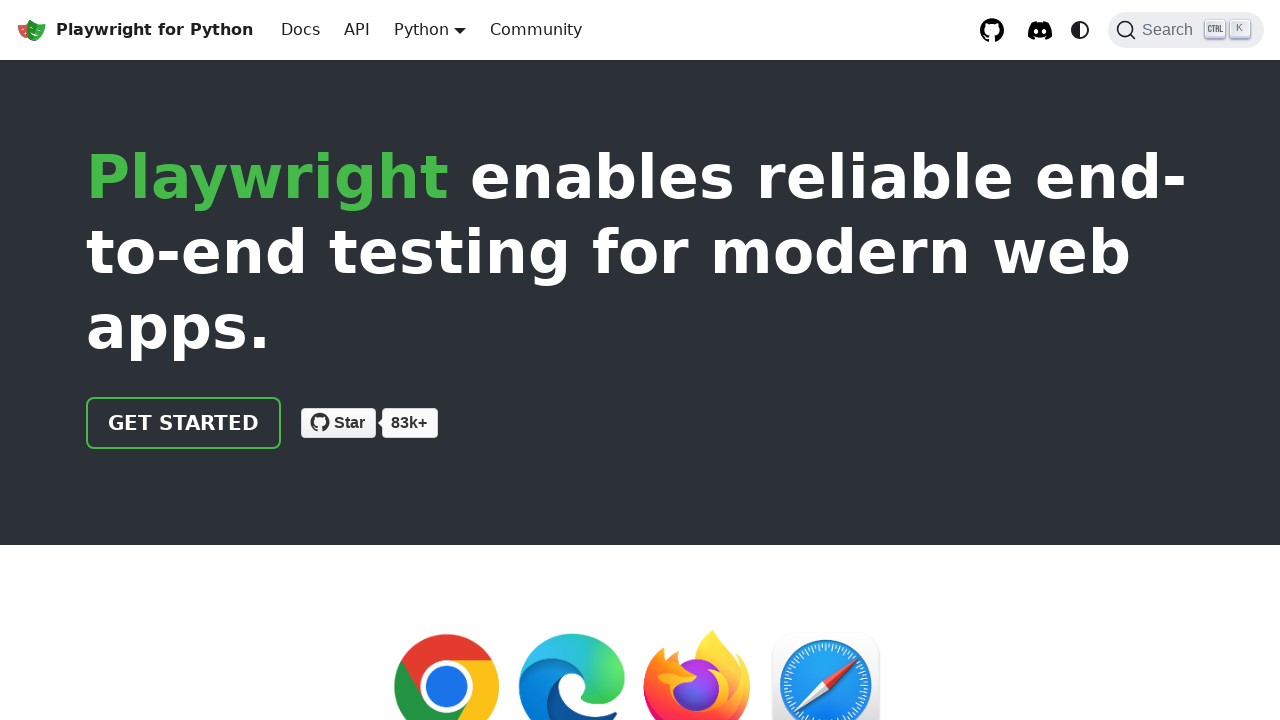

Clicked GET STARTED link at (184, 423) on internal:role=link[name="GET STARTED"i]
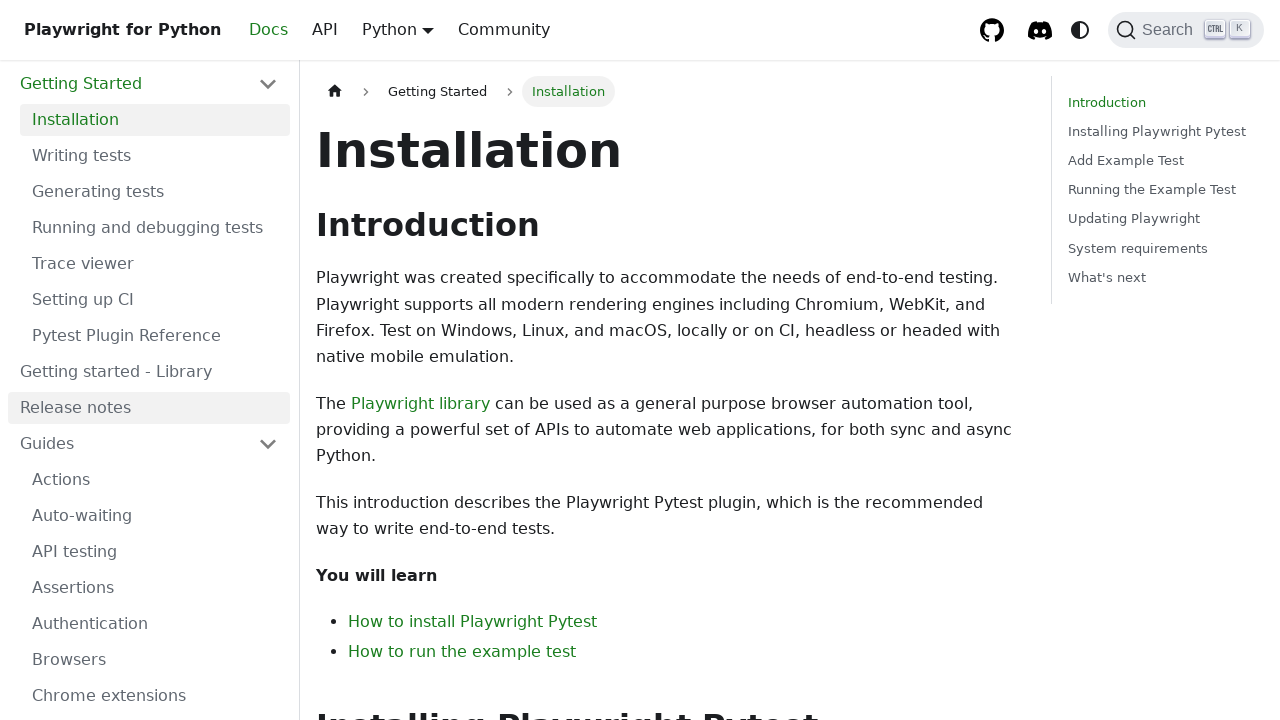

Verified navigation to documentation intro page at https://playwright.dev/python/docs/intro
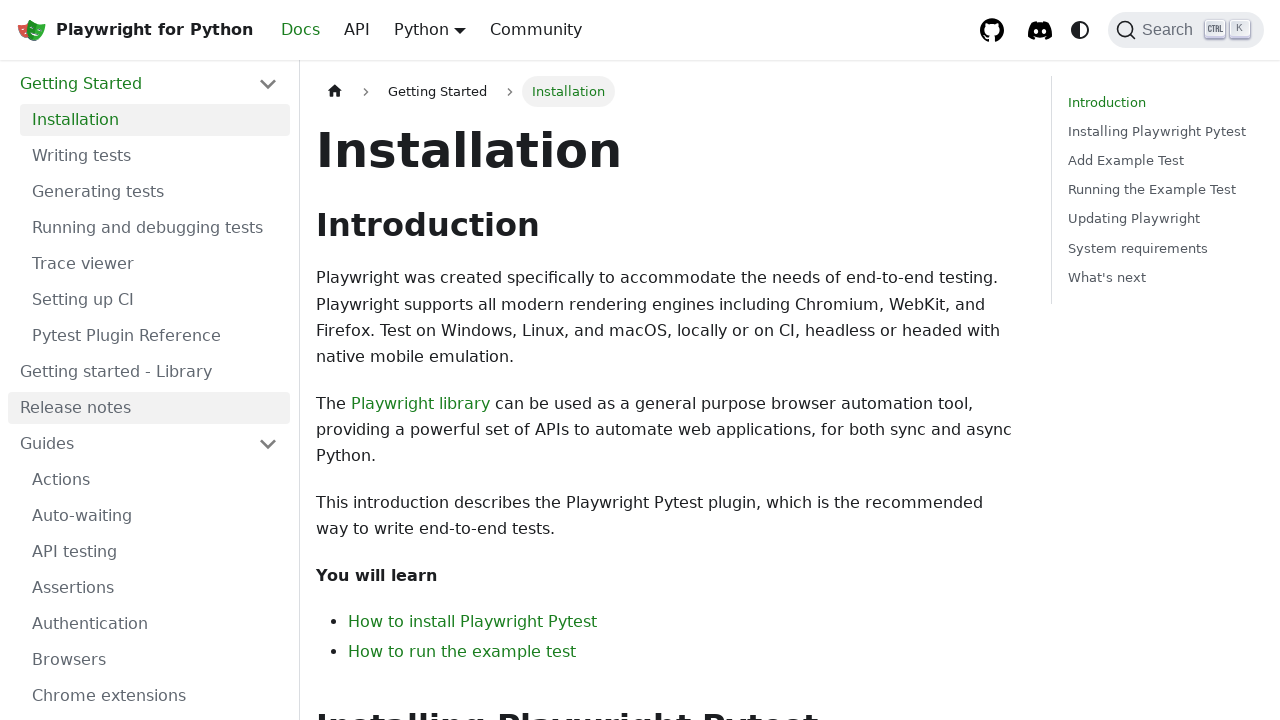

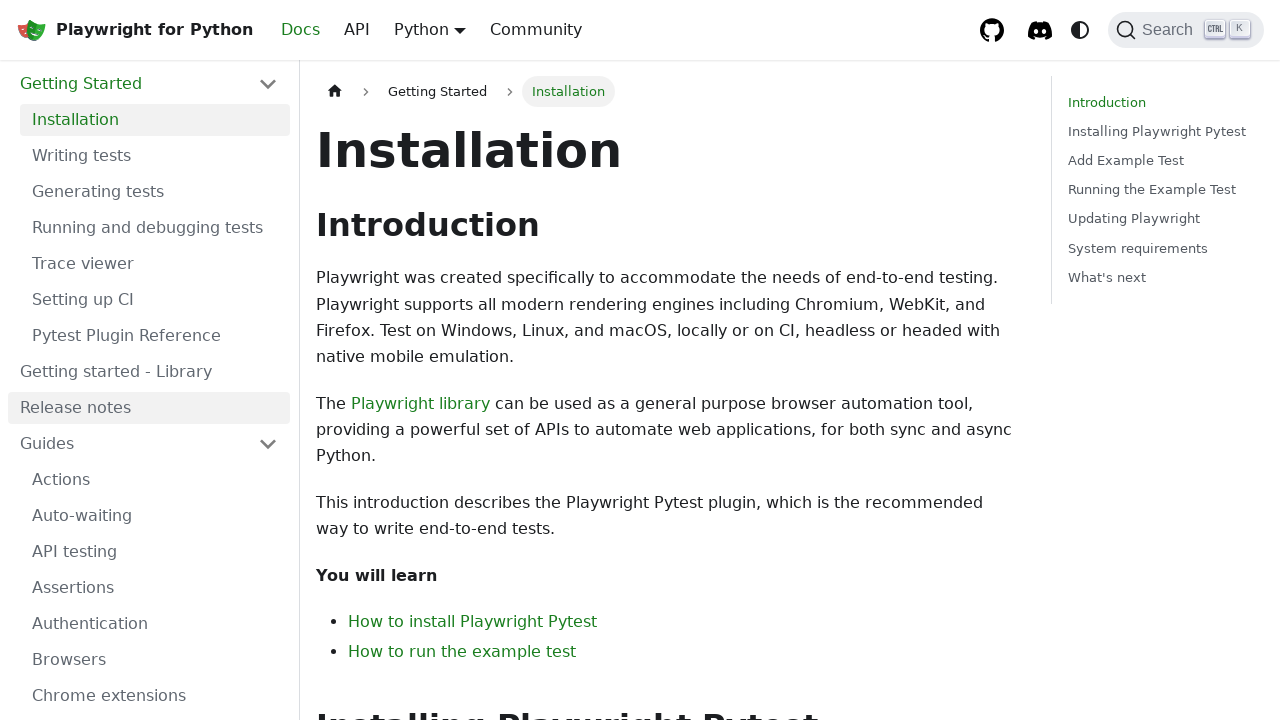